Tests dynamic control visibility by toggling a checkbox element's display state

Starting URL: https://training-support.net/webelements/dynamic-controls

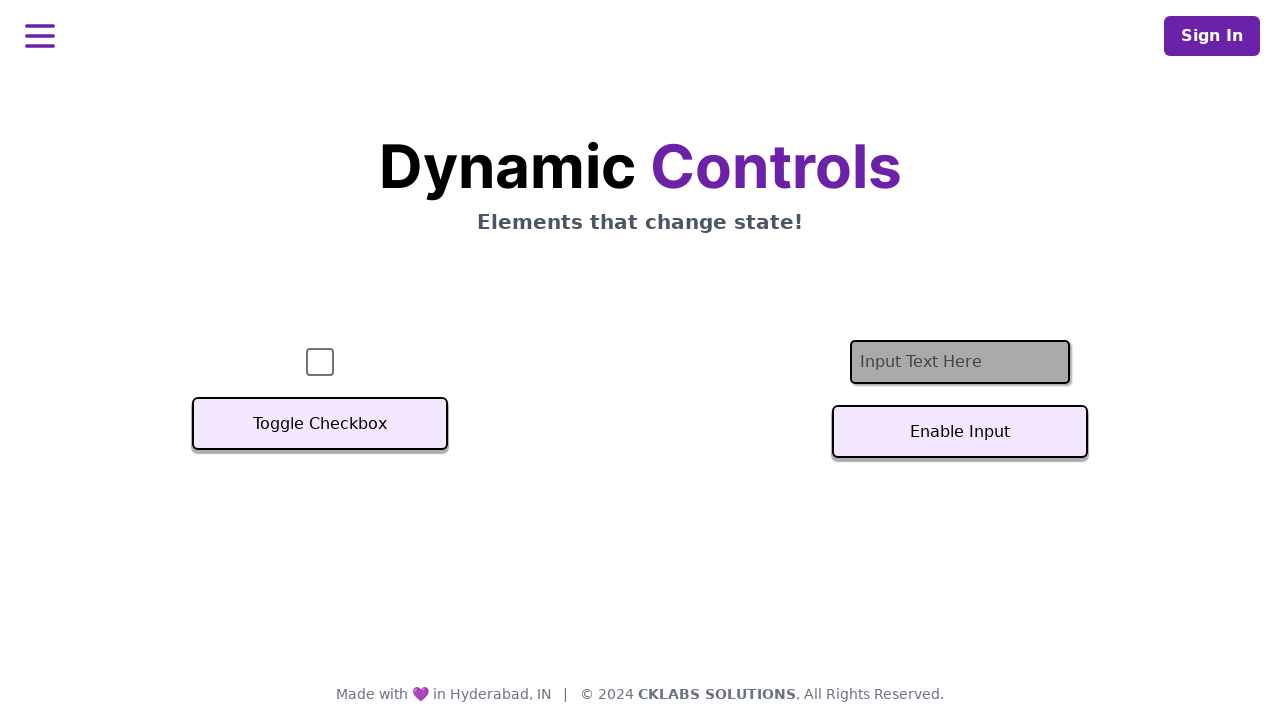

Navigated to dynamic controls page
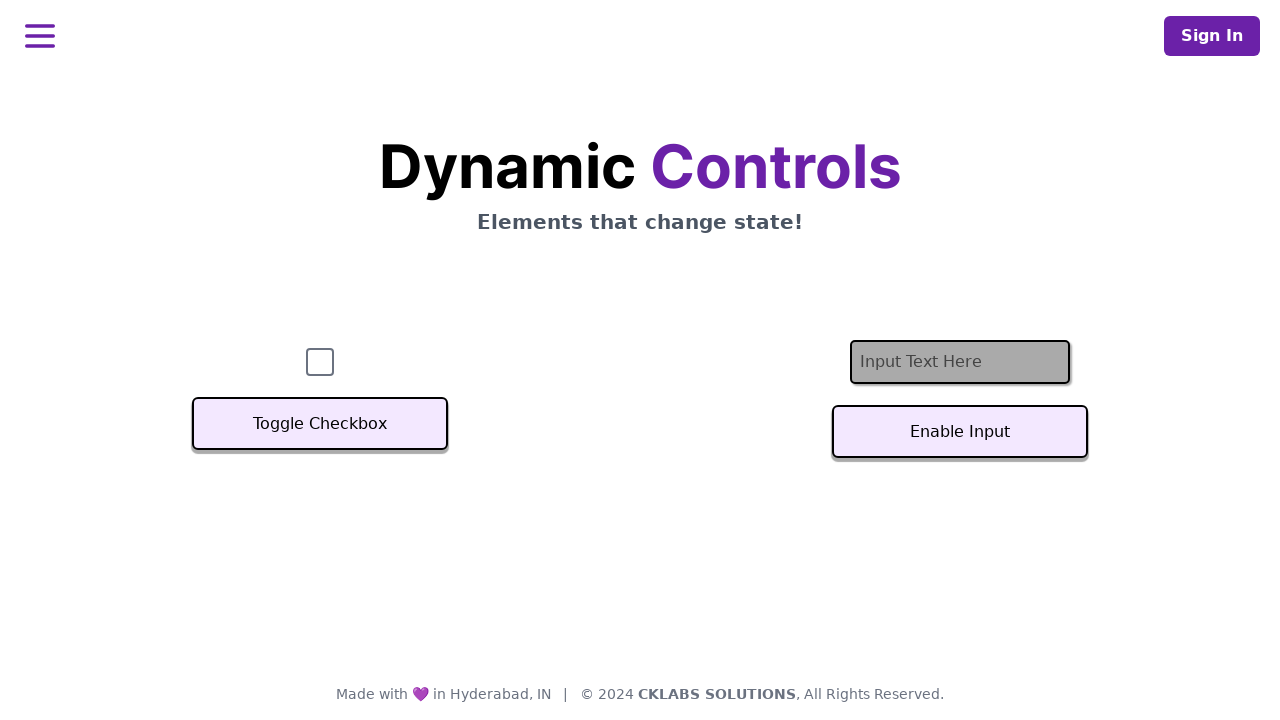

Located checkbox element by ID
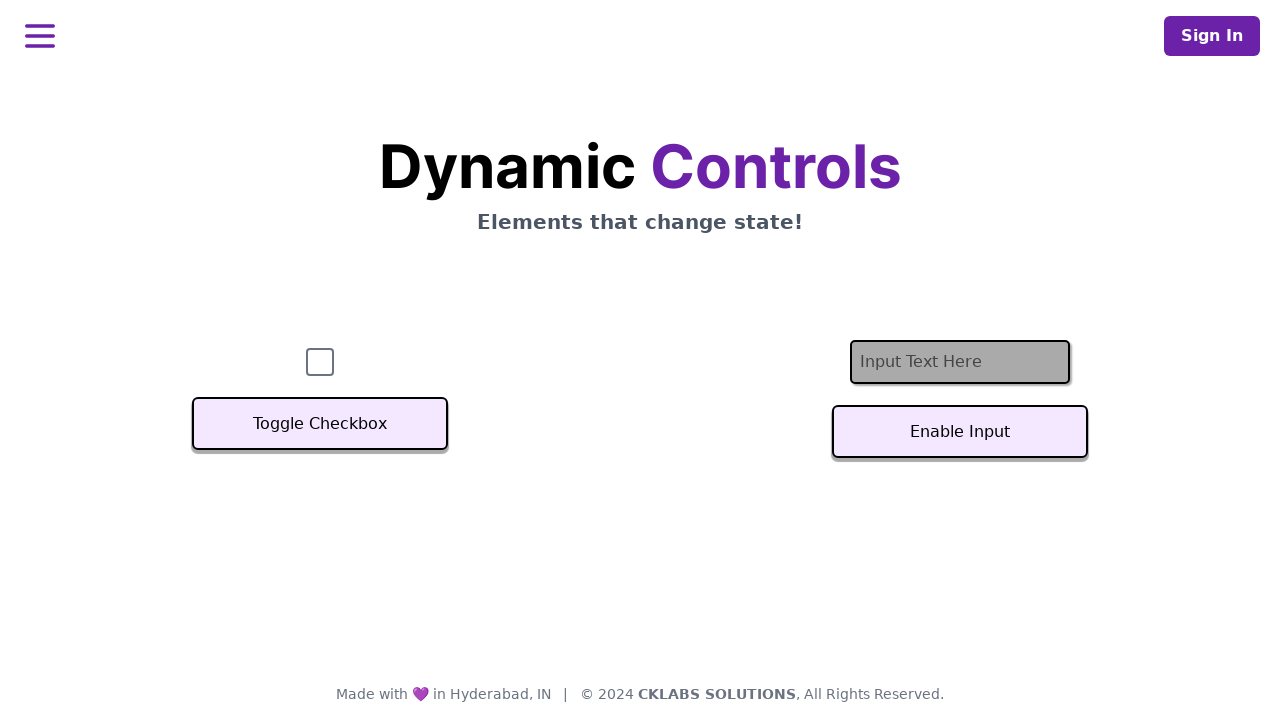

Located toggle checkbox button
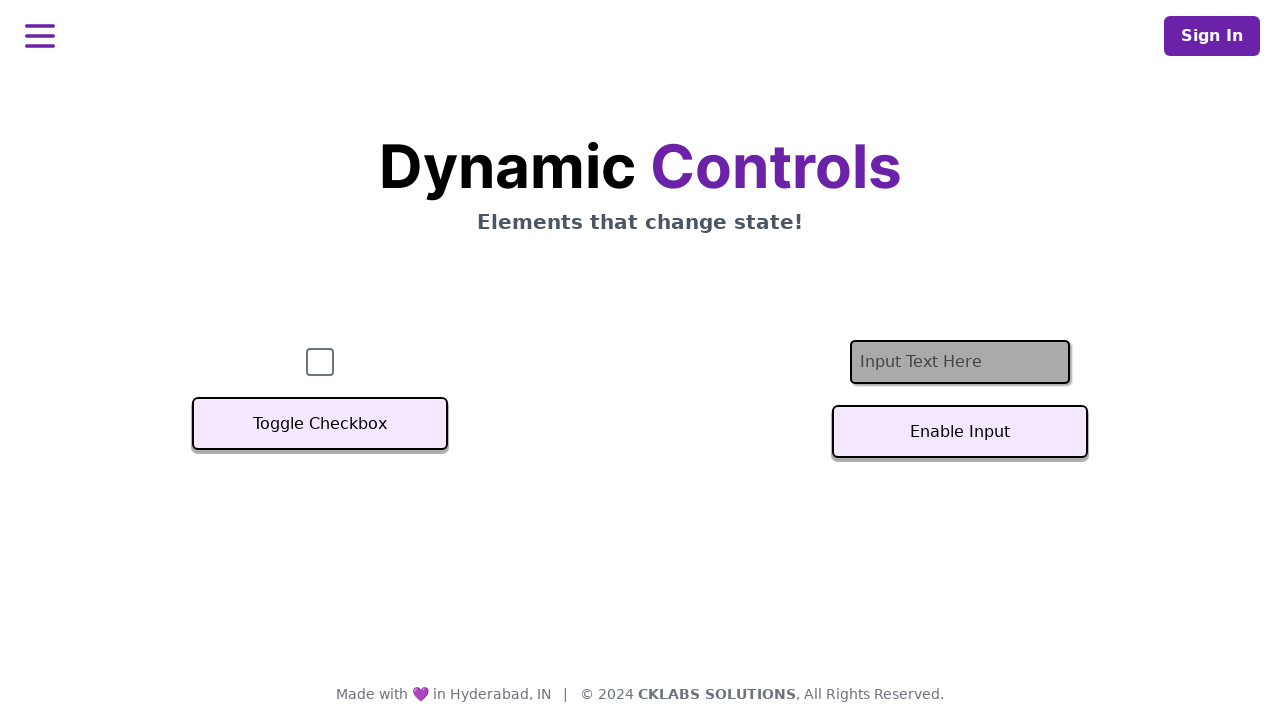

Checked initial checkbox visibility: True
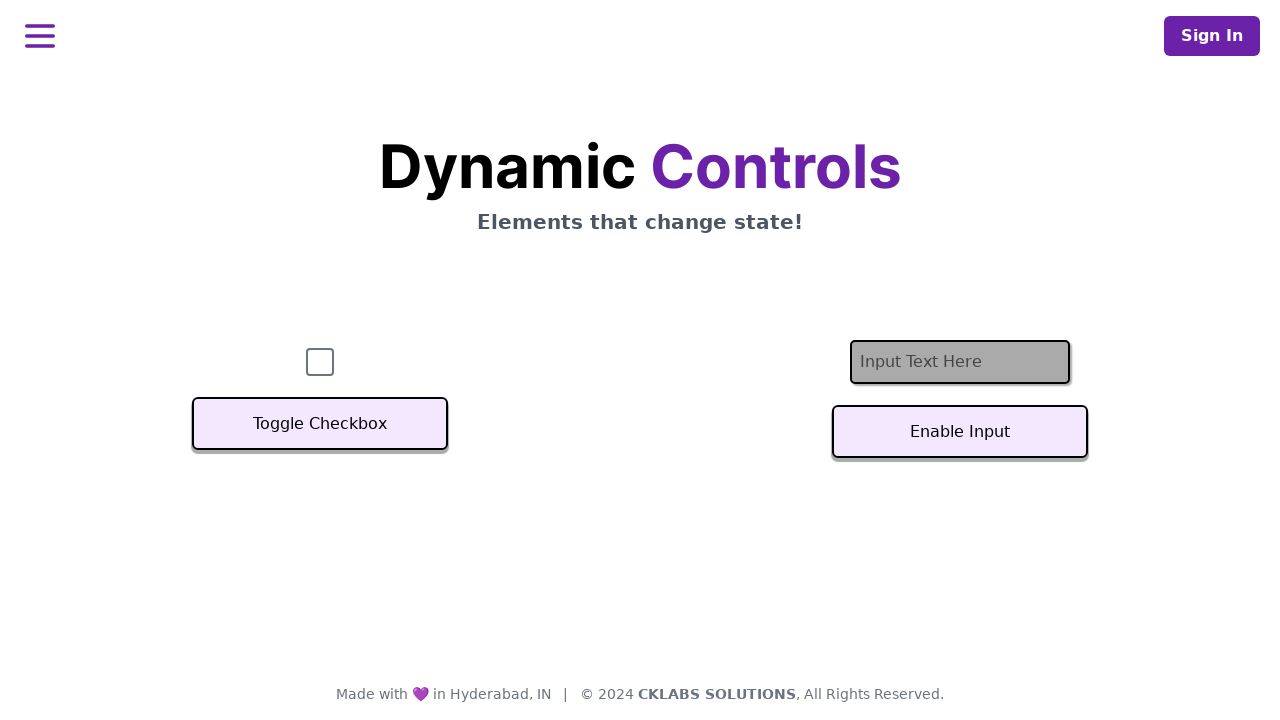

Clicked toggle checkbox button at (320, 424) on xpath=//button[text()='Toggle Checkbox']
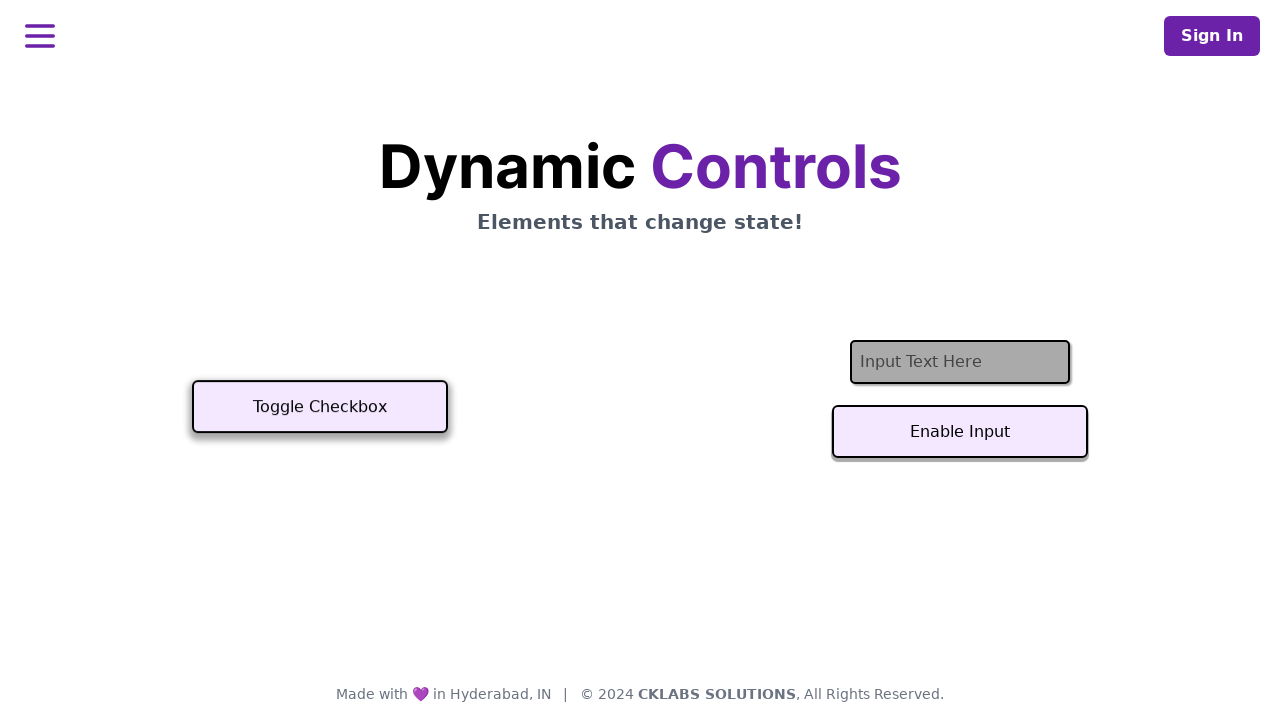

Checked checkbox visibility after toggle: False
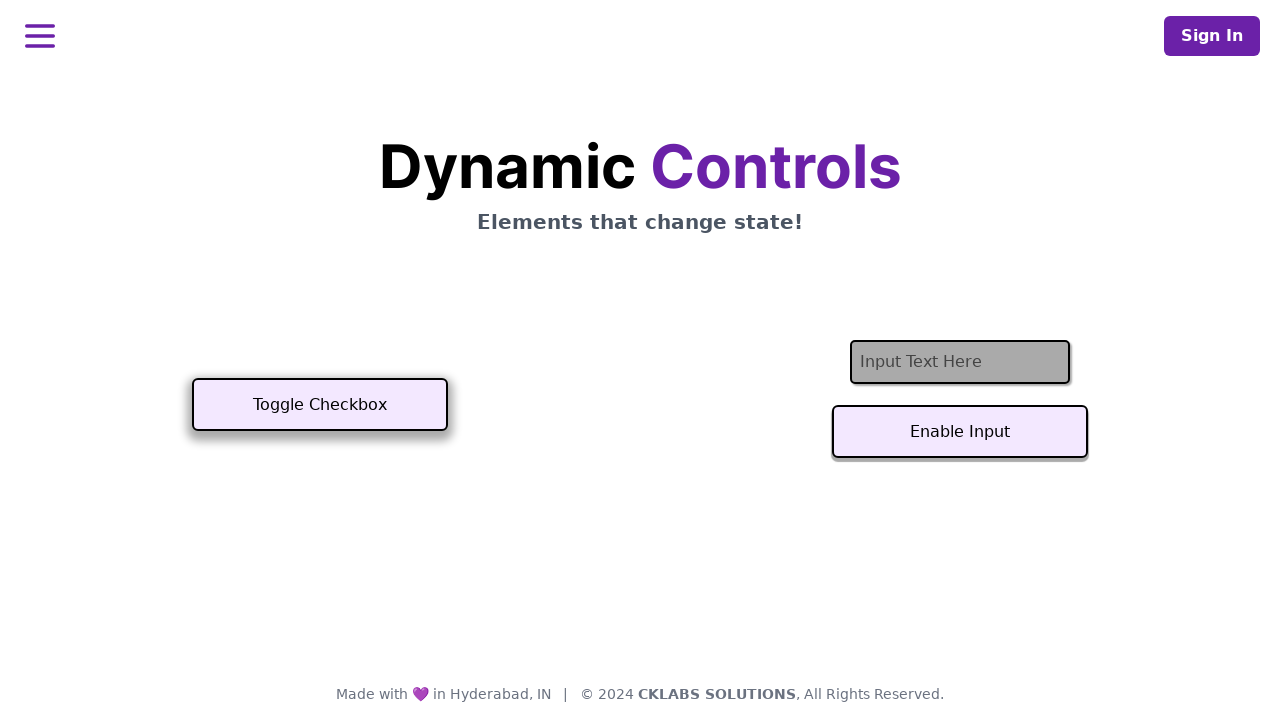

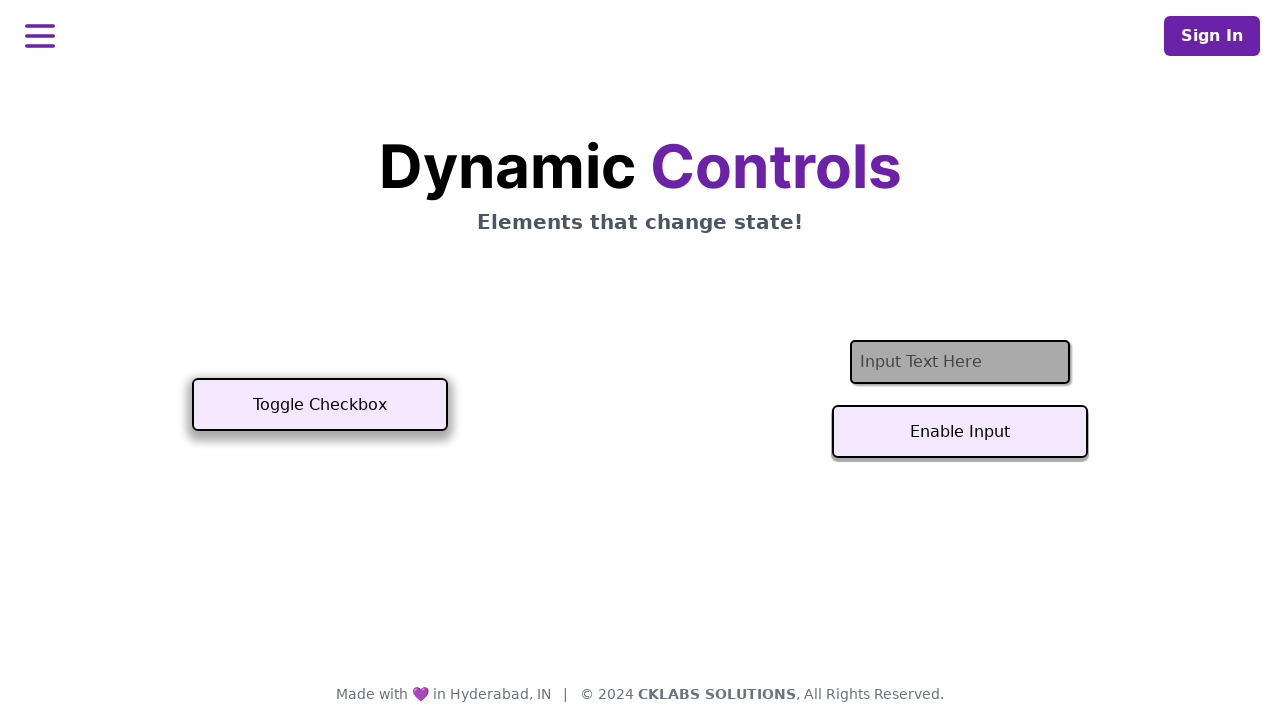